Tests the Buttons functionality by clicking on Buttons section and clicking the Click Me button

Starting URL: https://demoqa.com/elements

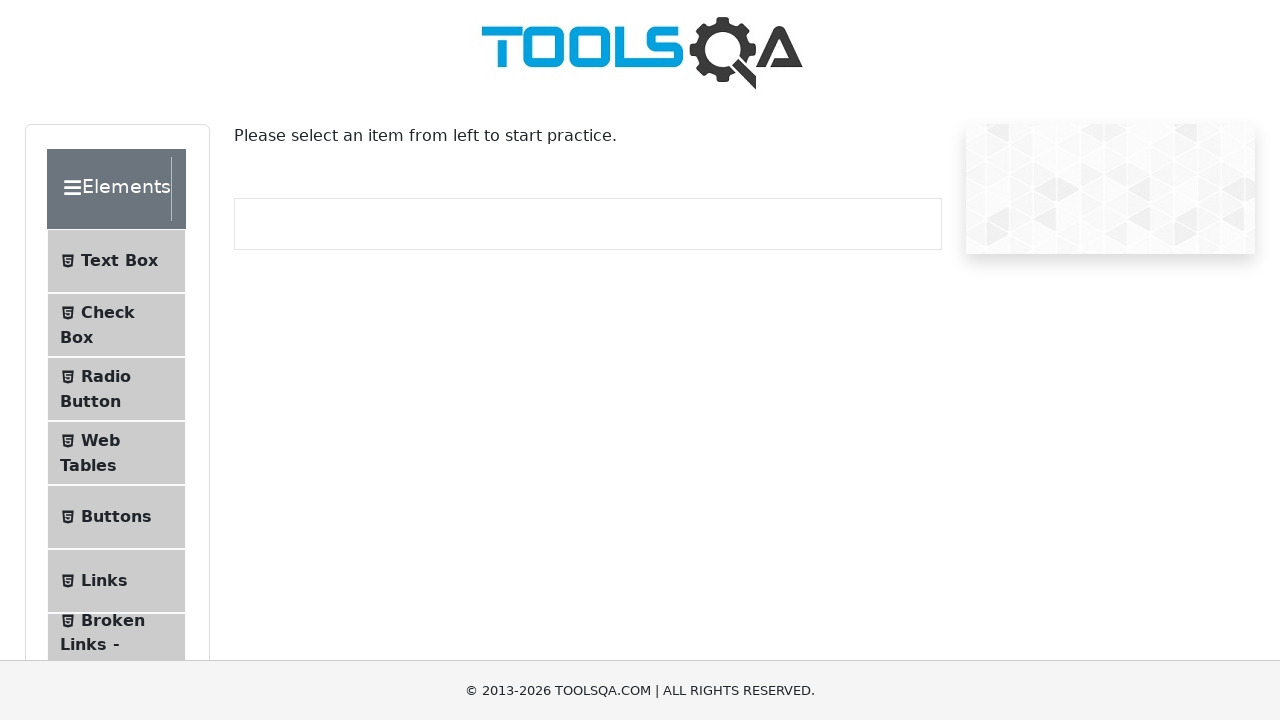

Clicked on Buttons section in the sidebar at (116, 517) on #item-4
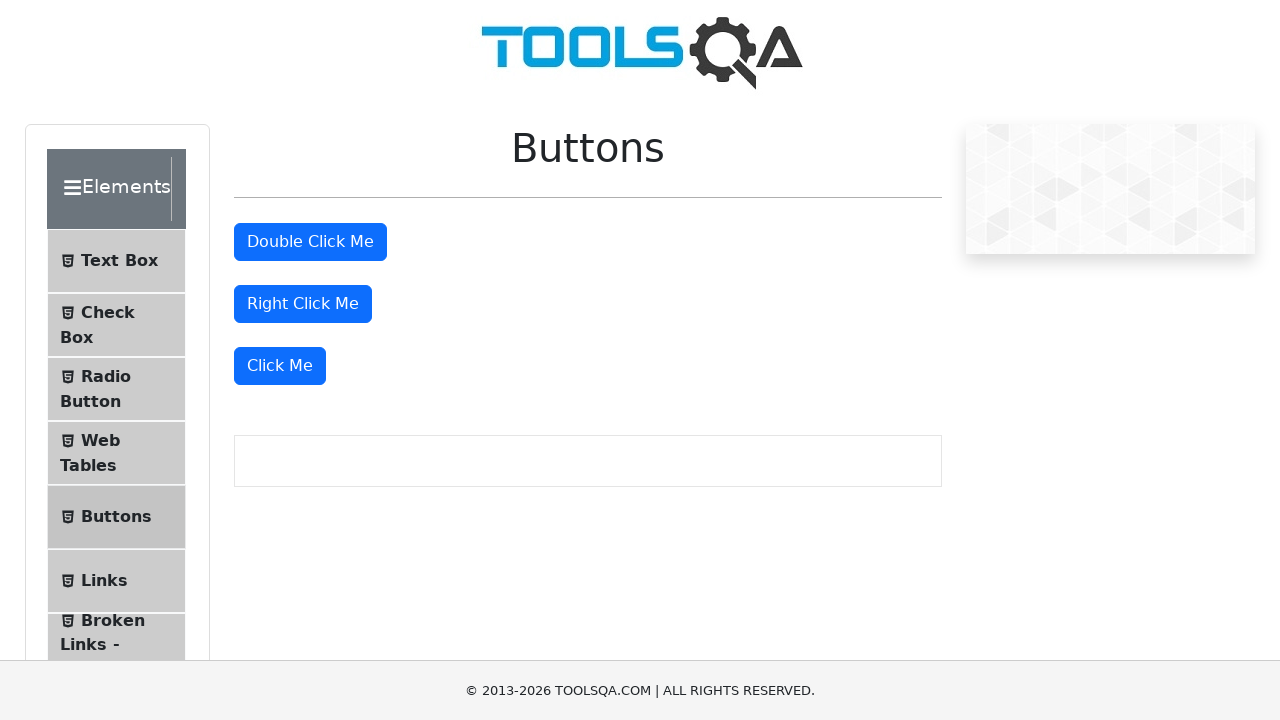

Clicked the Click Me button at (280, 366) on button:has-text('Click Me'):not(#doubleClickBtn):not(#rightClickBtn)
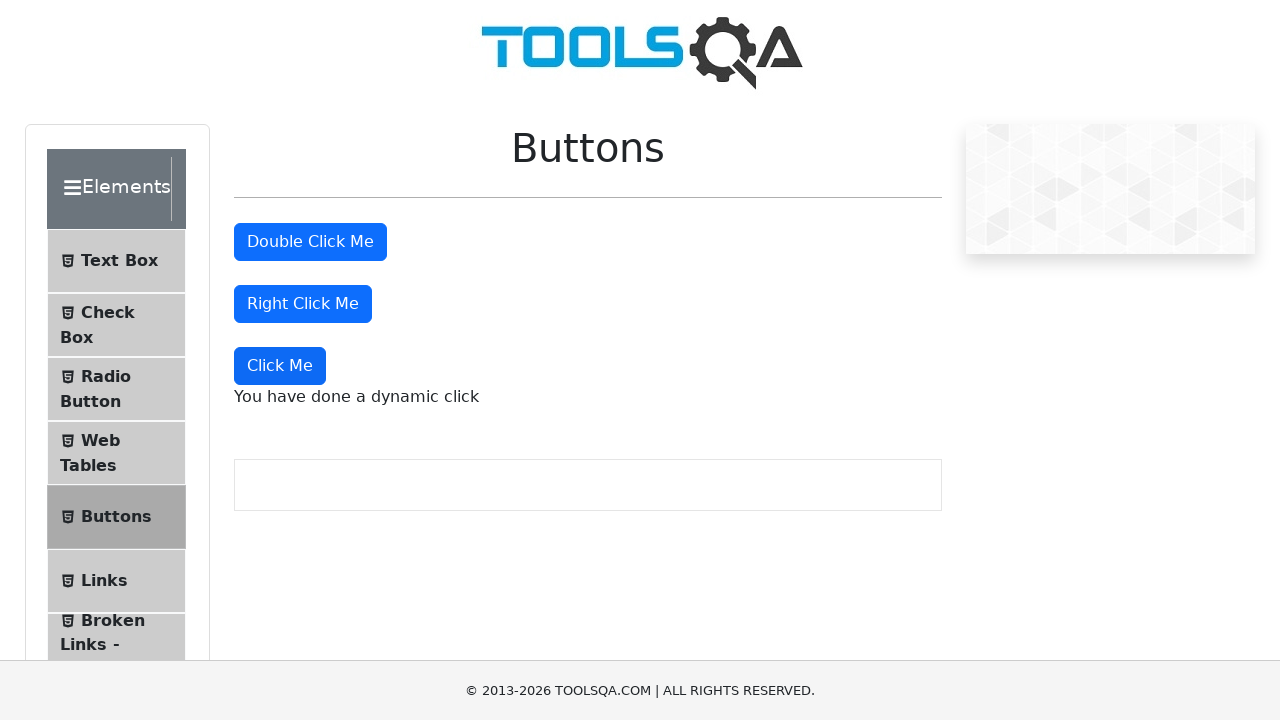

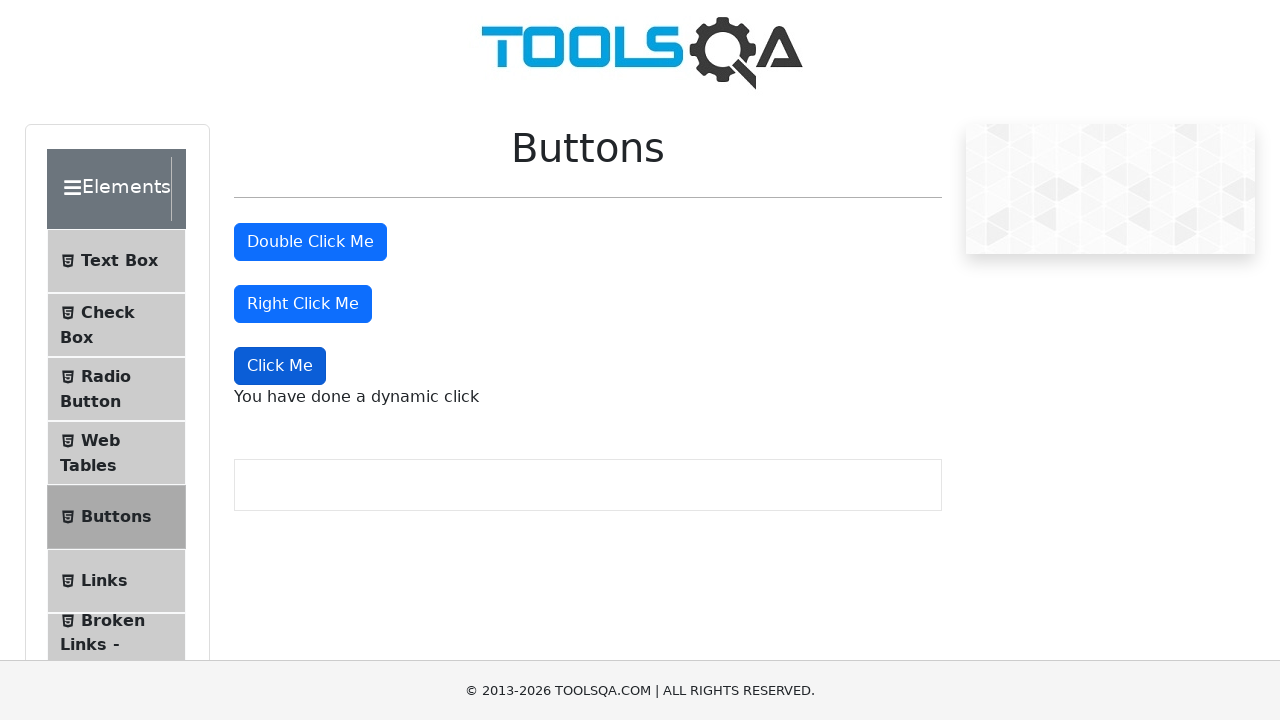